Tests JavaScript prompt dialog by entering text and accepting it

Starting URL: https://the-internet.herokuapp.com/javascript_alerts

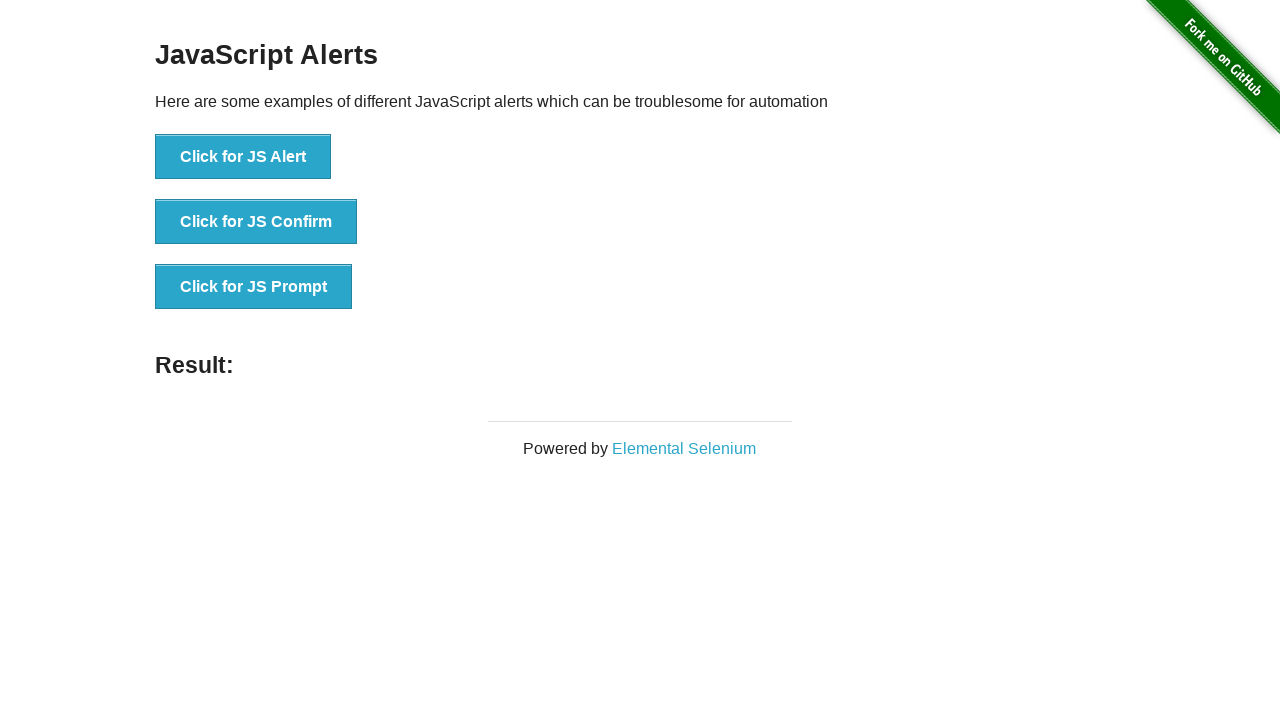

Set up dialog handler to accept prompt with text 'TestInput123'
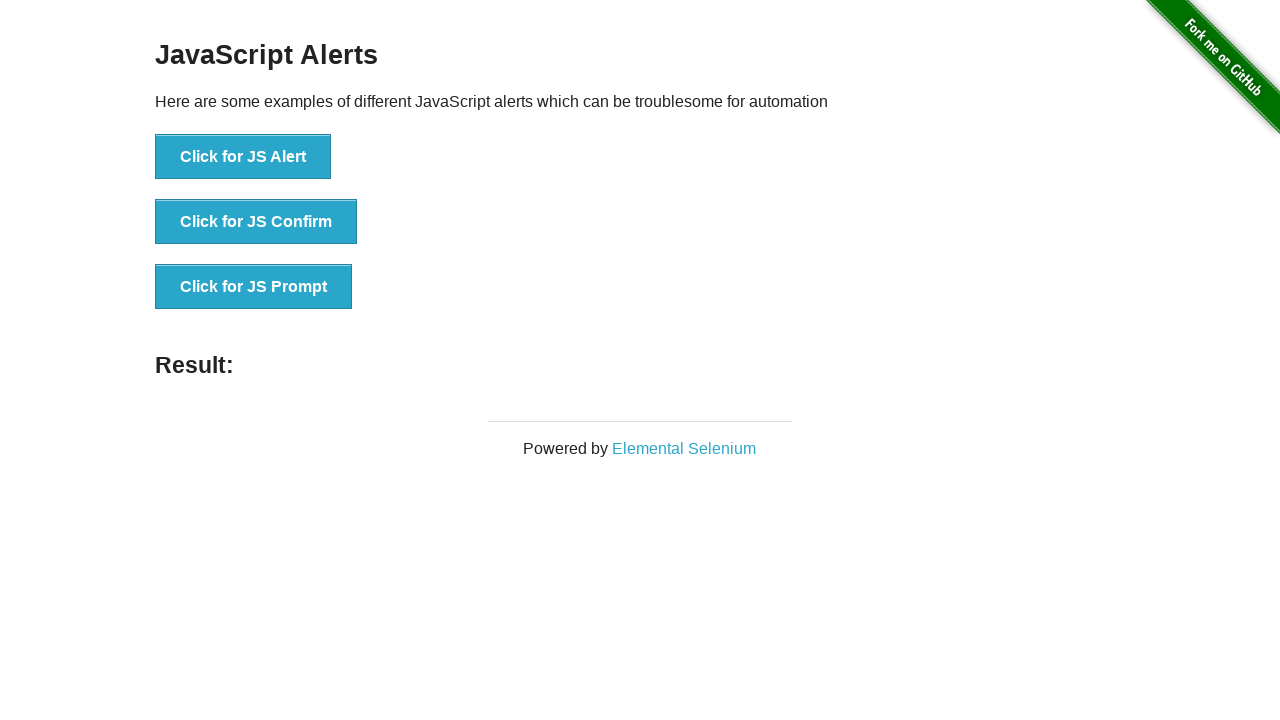

Clicked button to trigger JavaScript prompt dialog at (254, 287) on button[onclick='jsPrompt()']
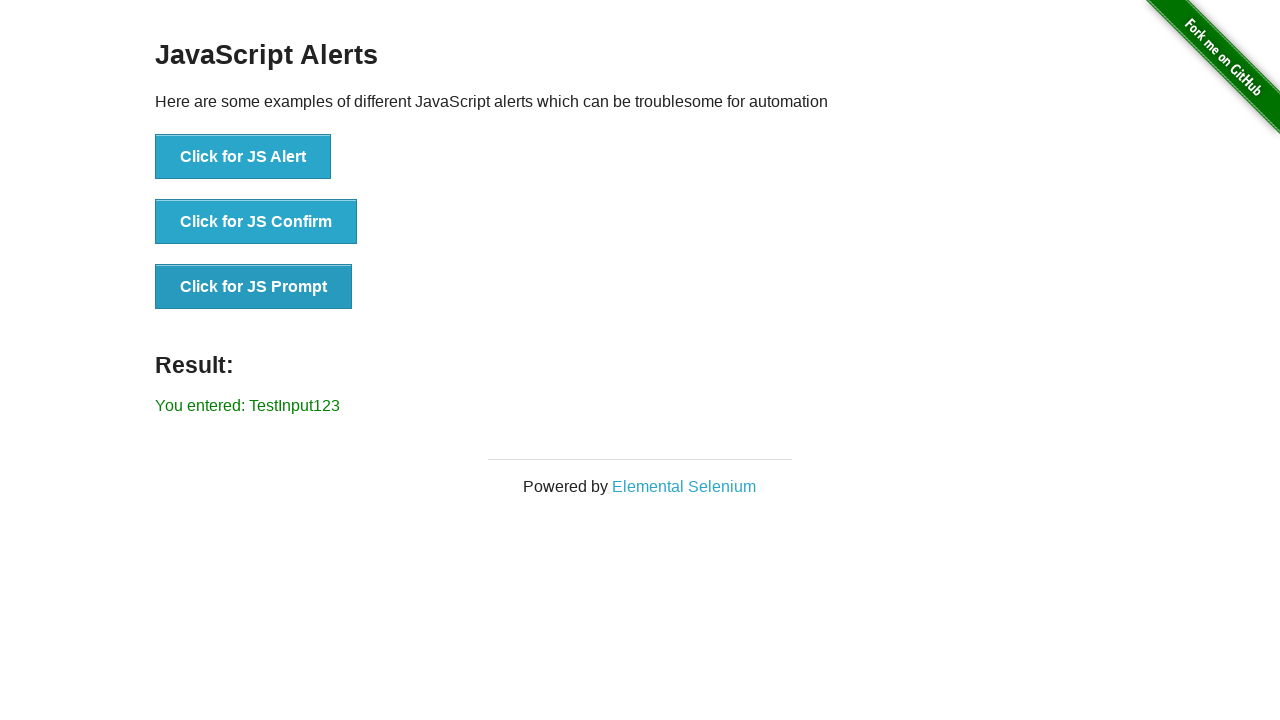

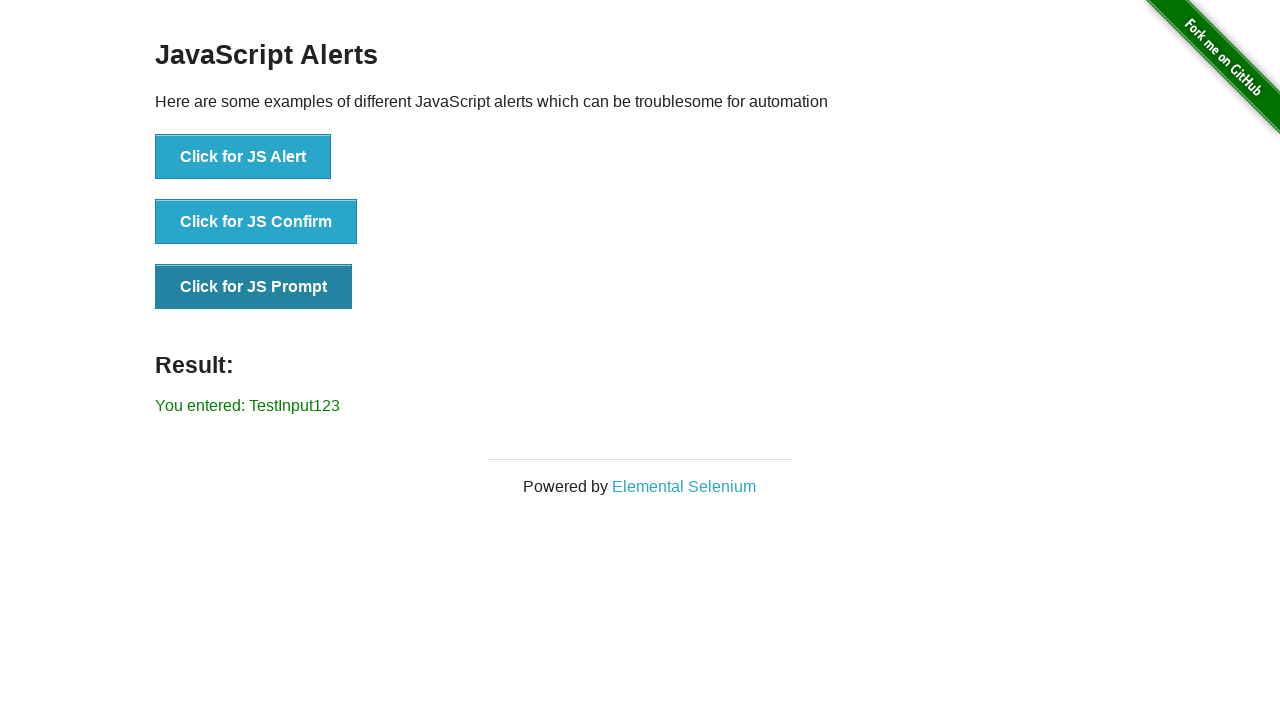